Navigates to a course content page, selects all content using keyboard shortcuts, and opens a context menu

Starting URL: http://greenstech.in/selenium-course-content.html

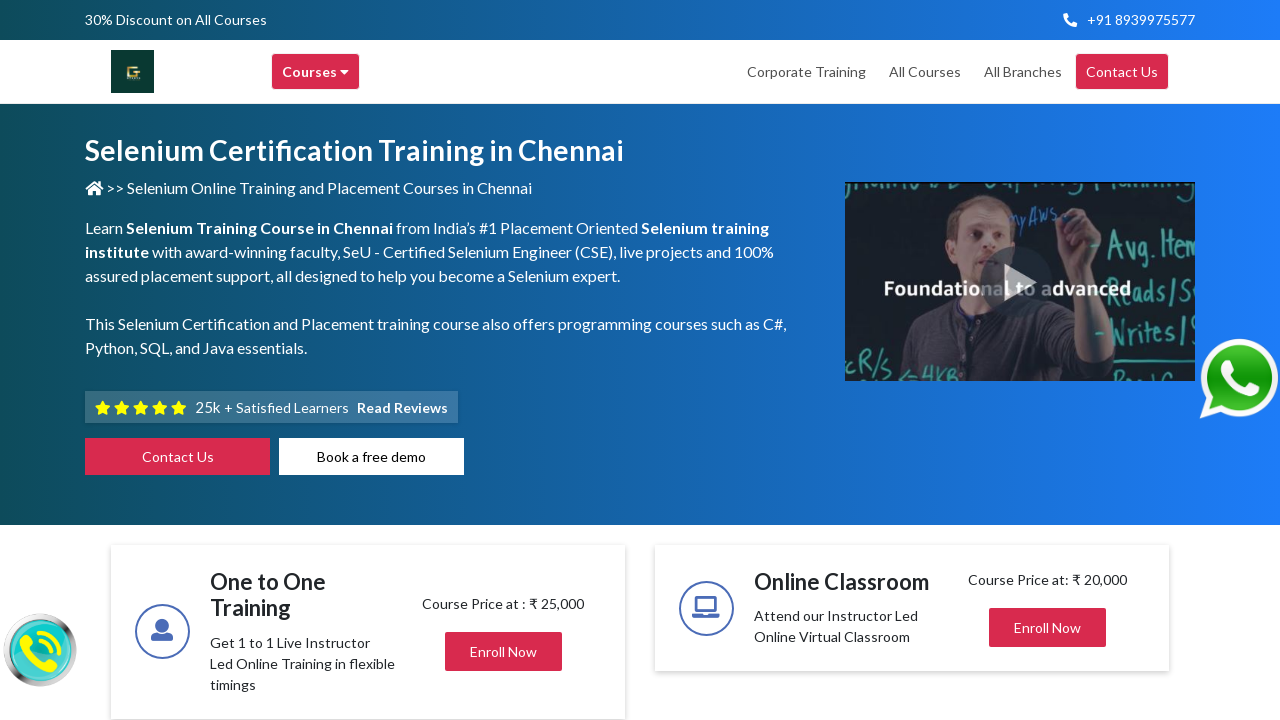

Navigated to course content page
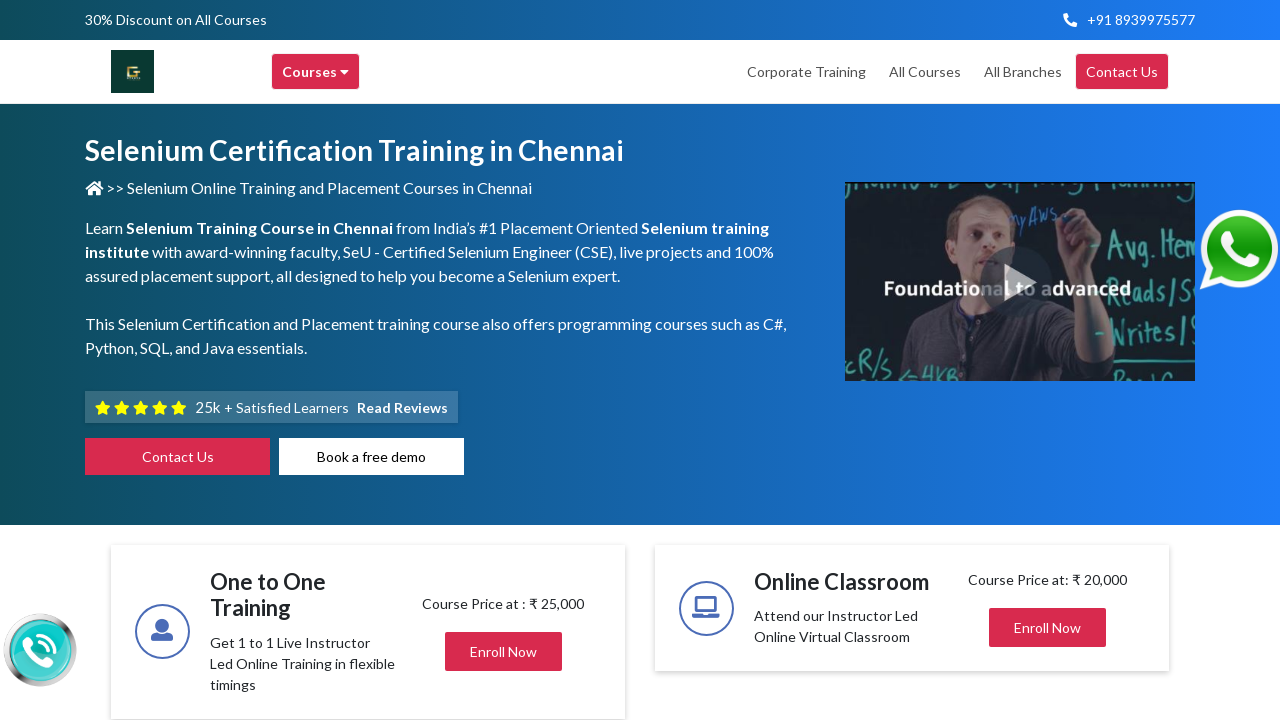

Selected all content using Ctrl+A keyboard shortcut
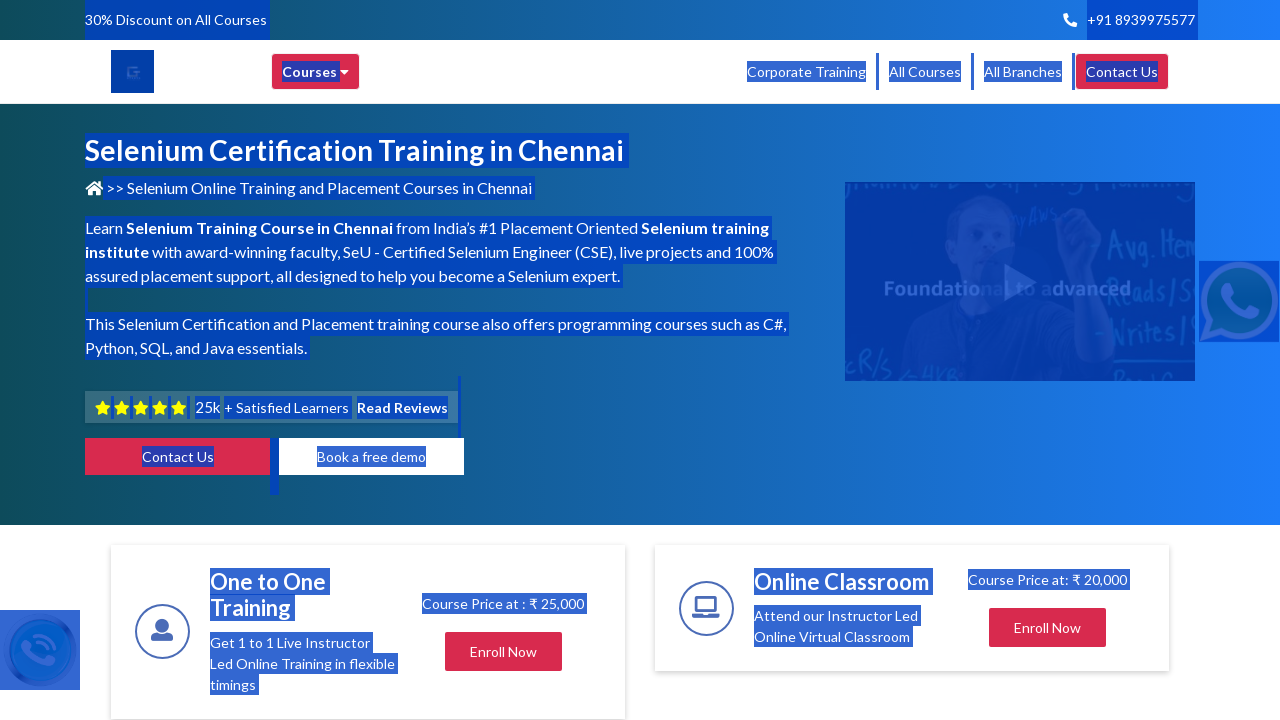

Right-clicked at center of viewport to open context menu at (400, 300)
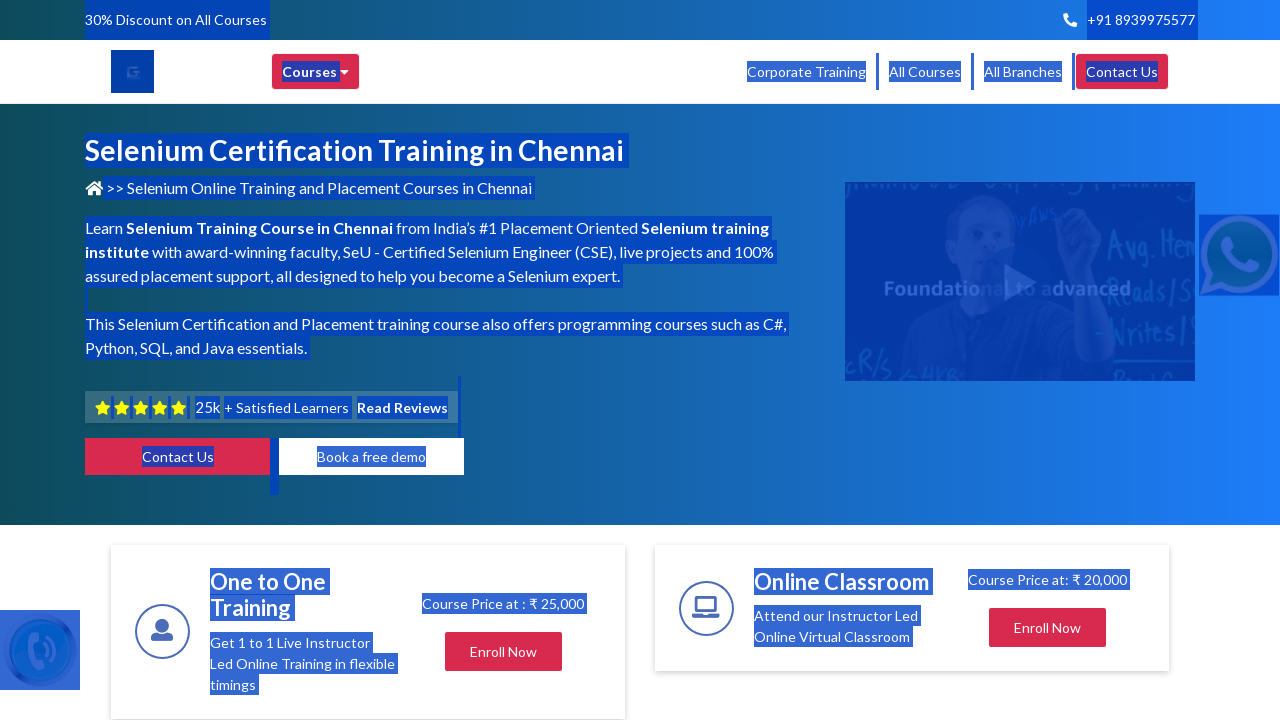

Pressed ArrowDown to navigate context menu
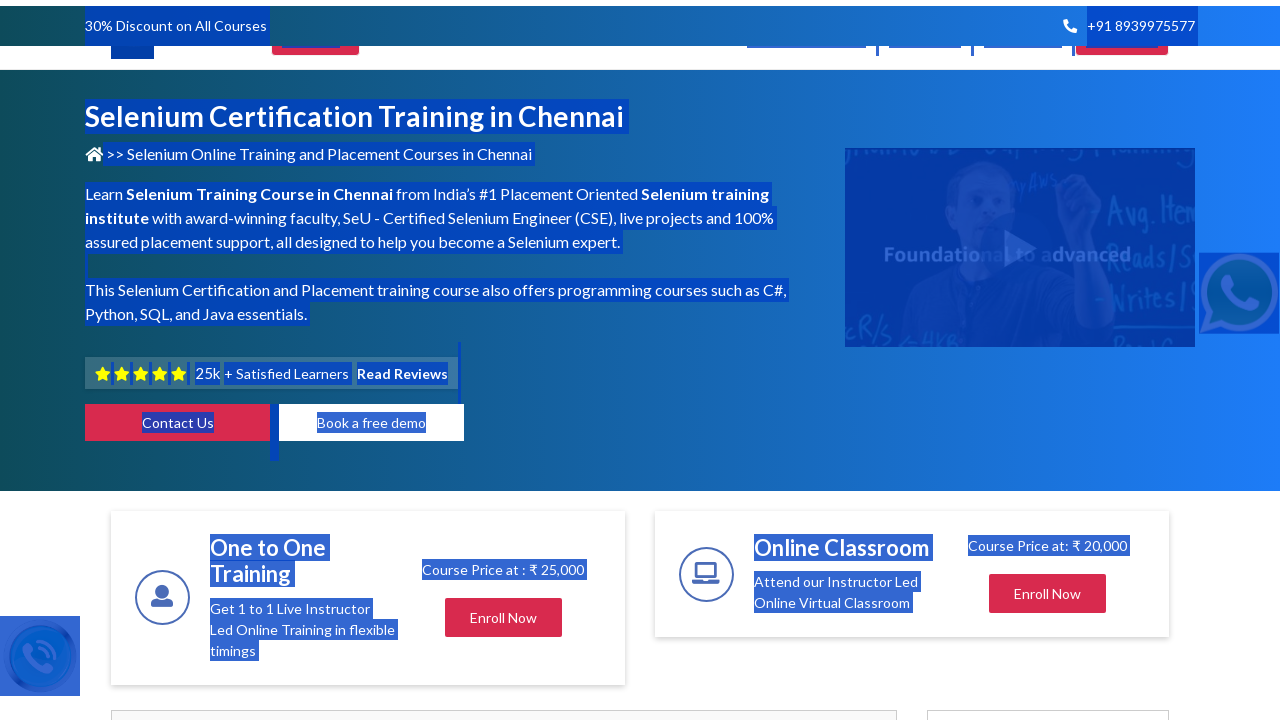

Pressed ArrowDown again to navigate context menu
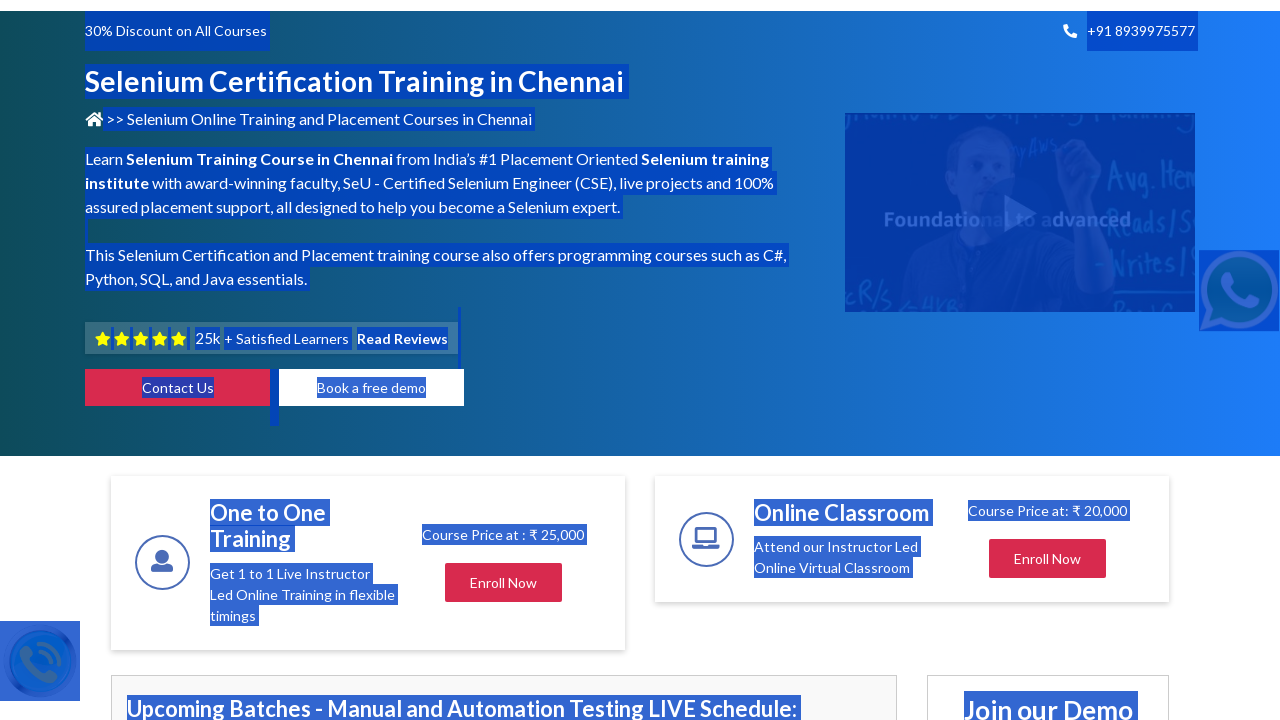

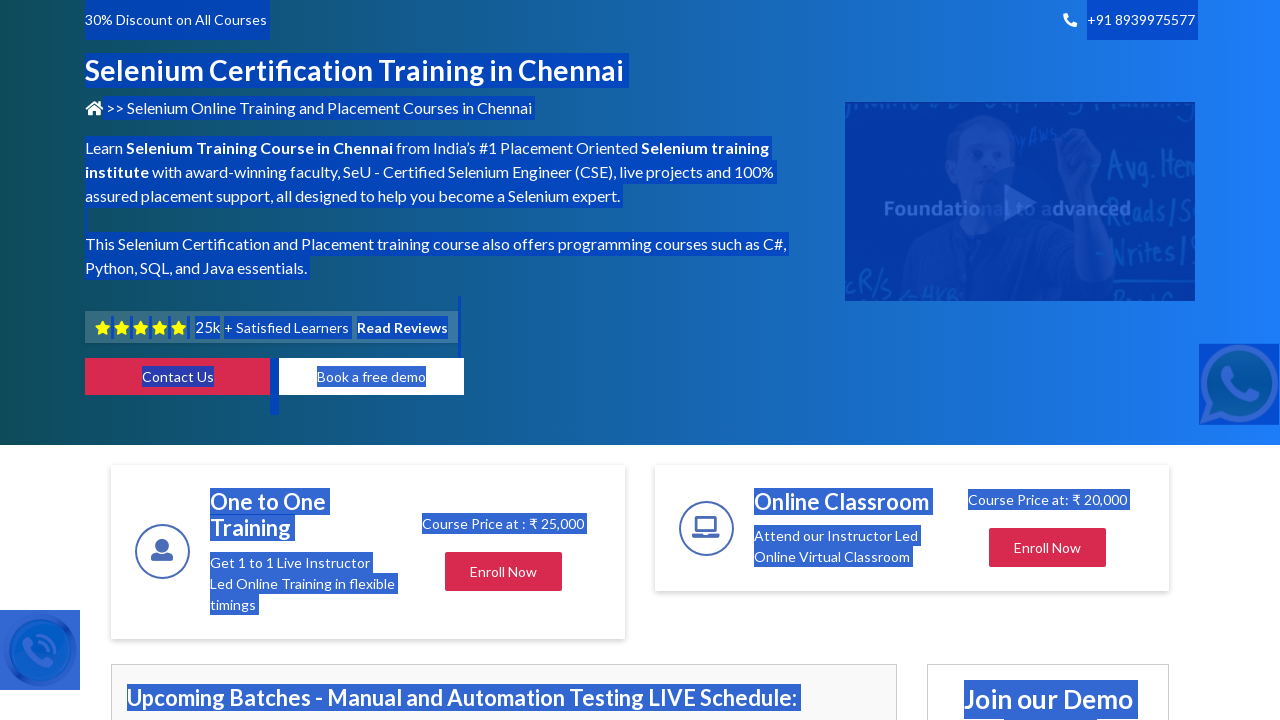